Tests form validation by clicking submit on an empty form and verifying that required fields display error styling with red borders.

Starting URL: https://demoqa.com/automation-practice-form

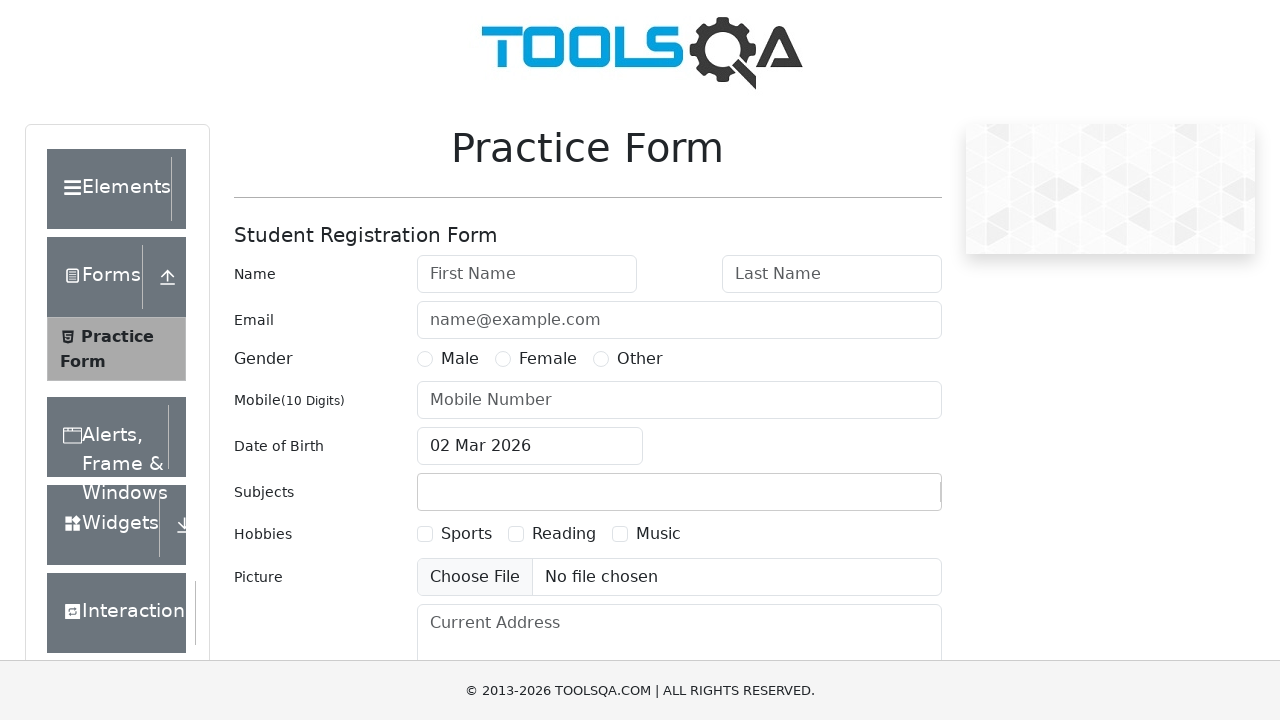

Clicked submit button on empty form to trigger validation at (885, 499) on #submit
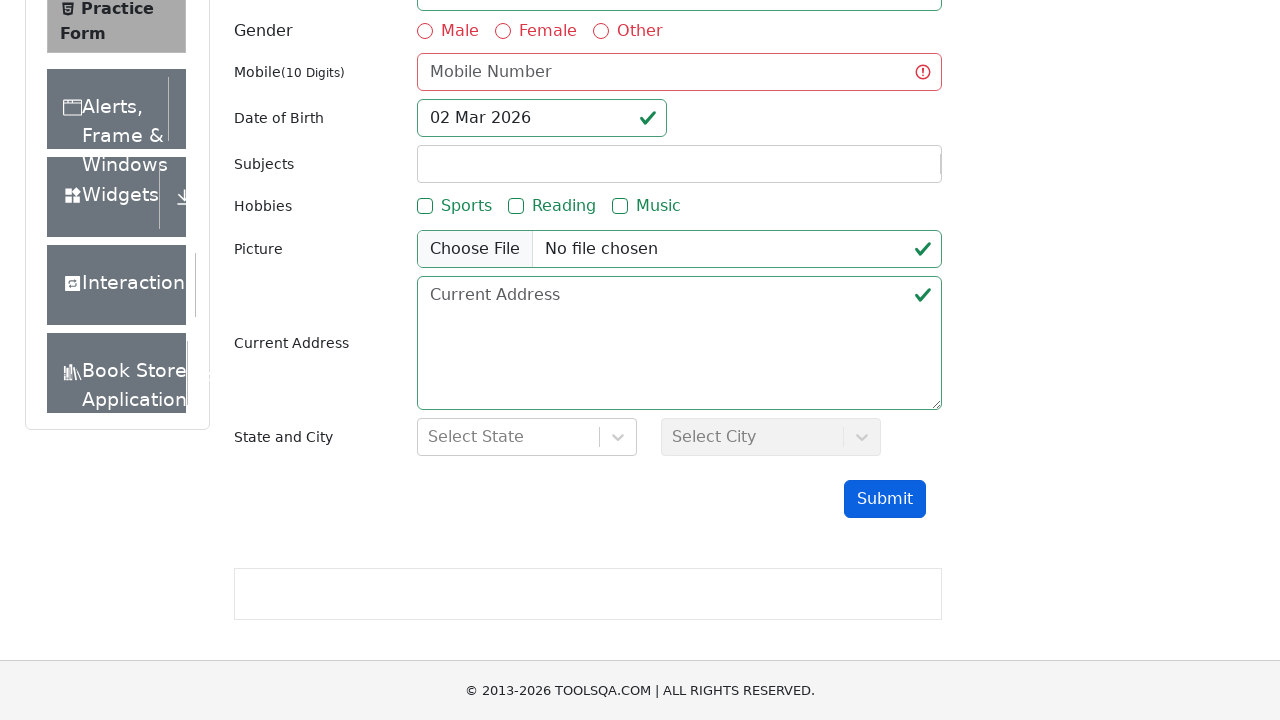

Waited 500ms for validation styling to be applied
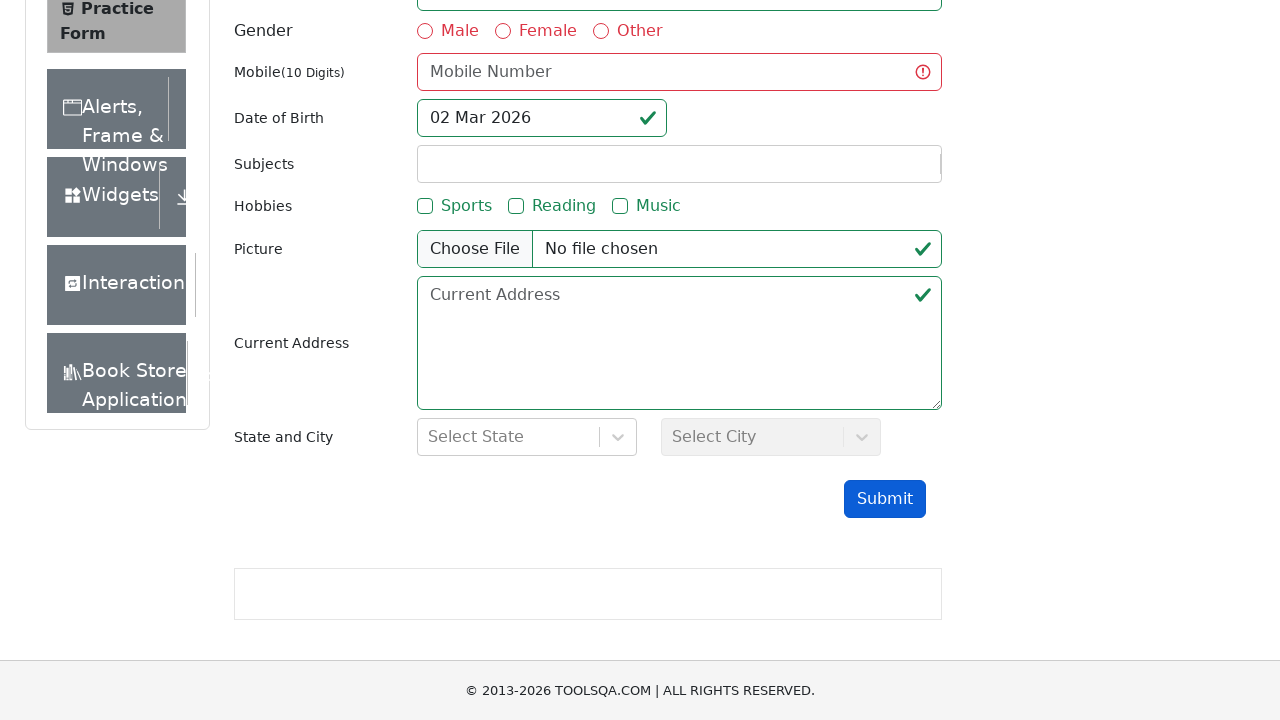

Retrieved border color of First Name field
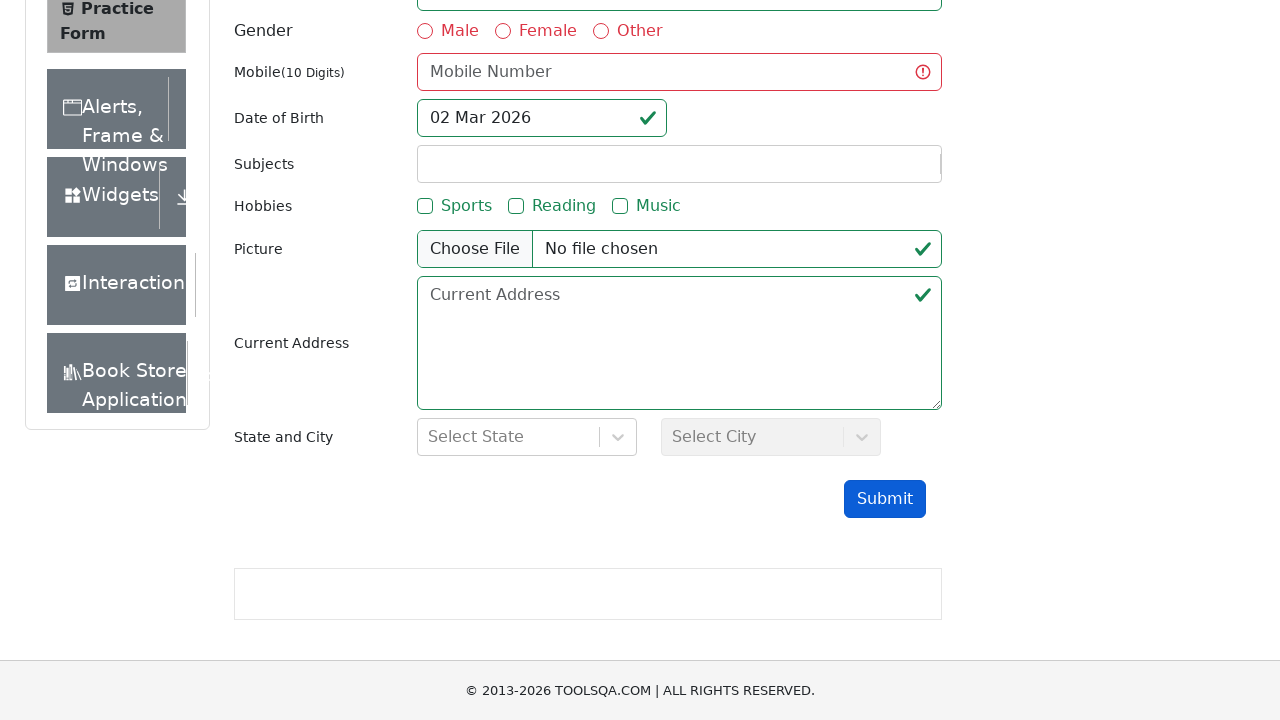

Retrieved border color of Last Name field
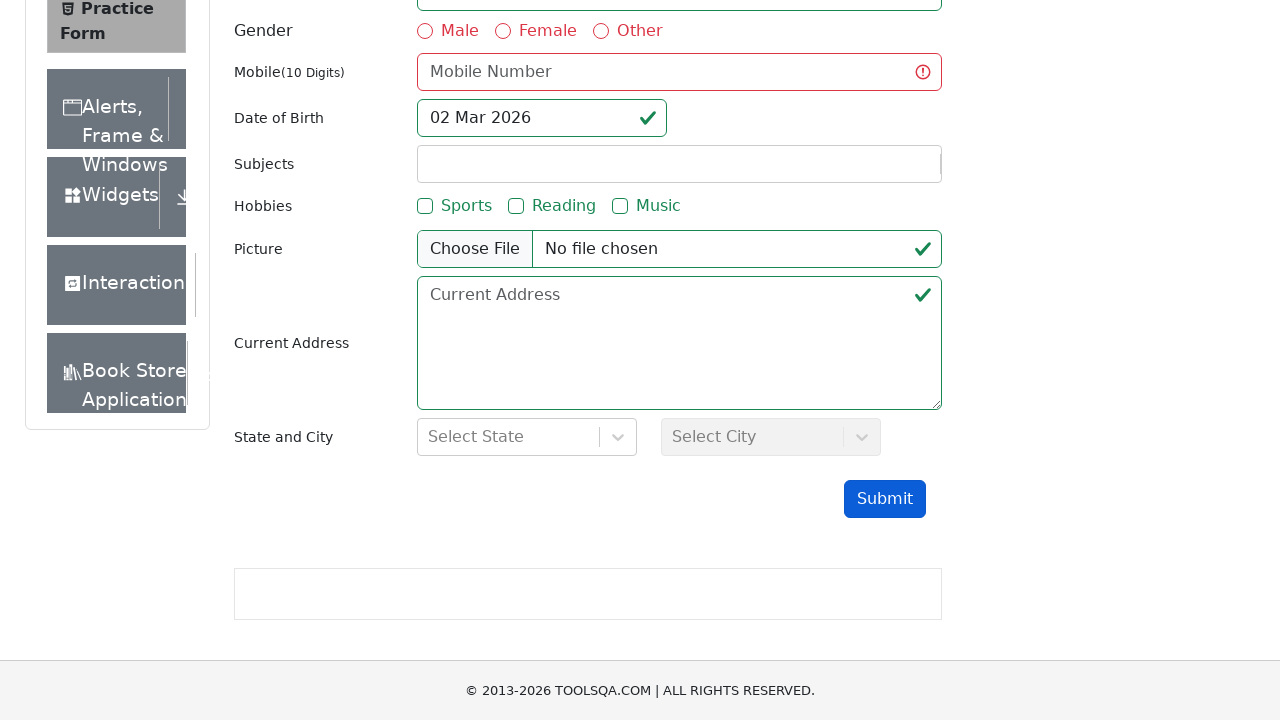

Retrieved border color of Mobile Number field
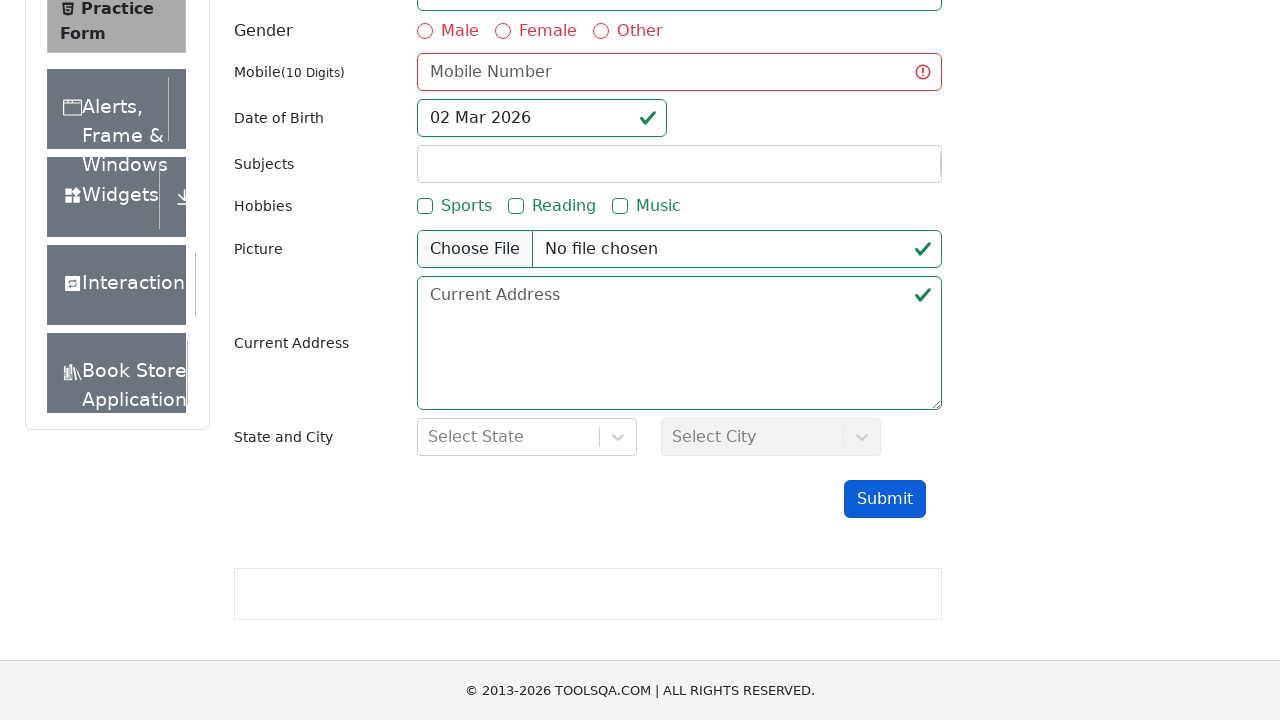

Verified First Name field displays red error border
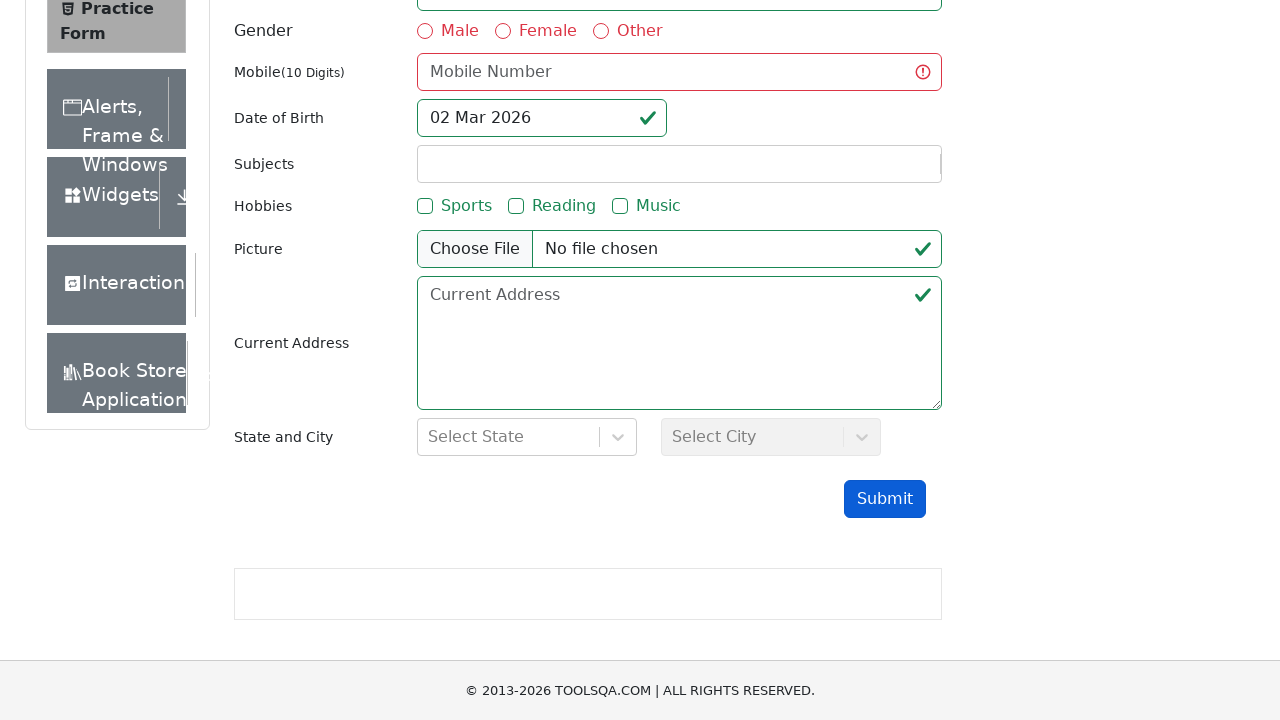

Verified Last Name field displays red error border
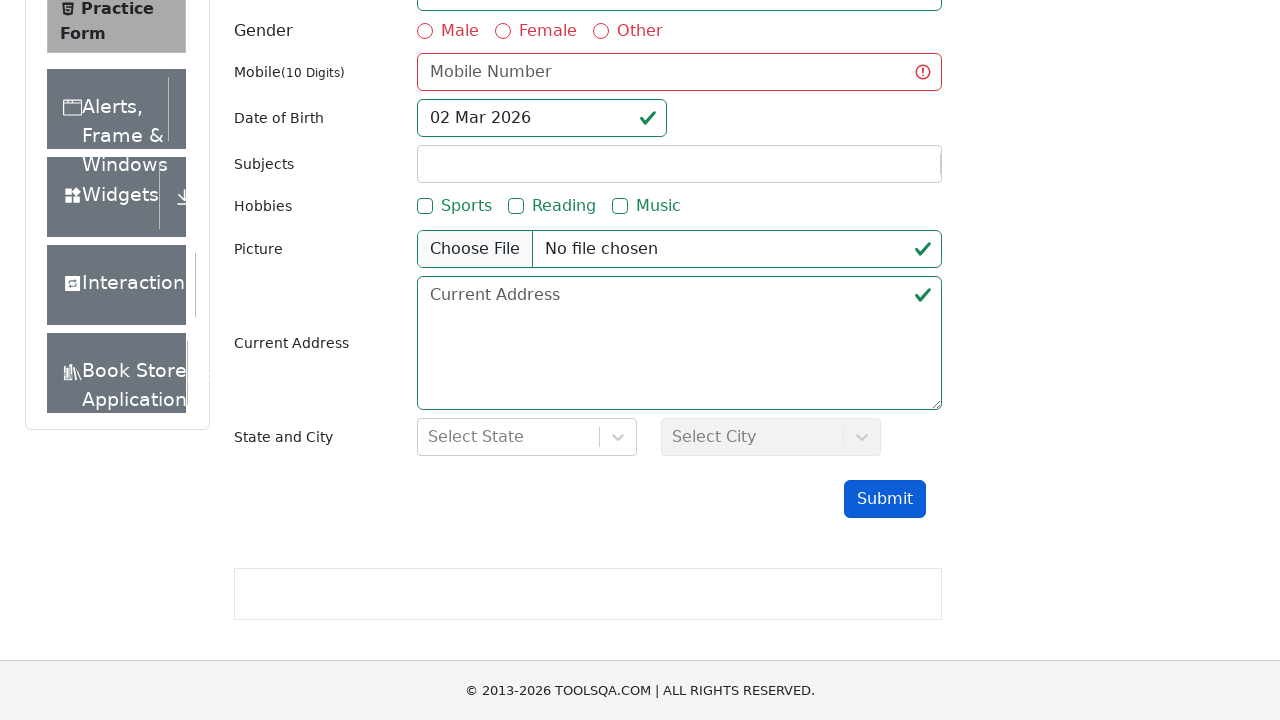

Verified Mobile Number field displays red error border
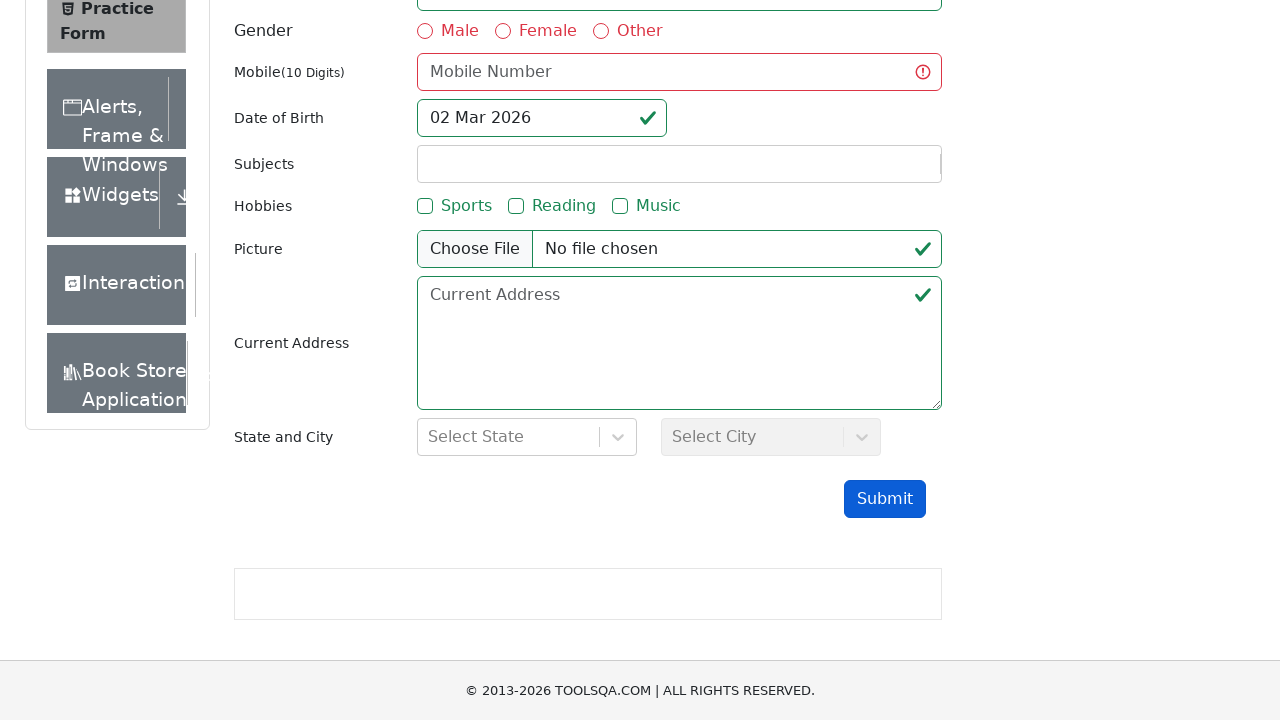

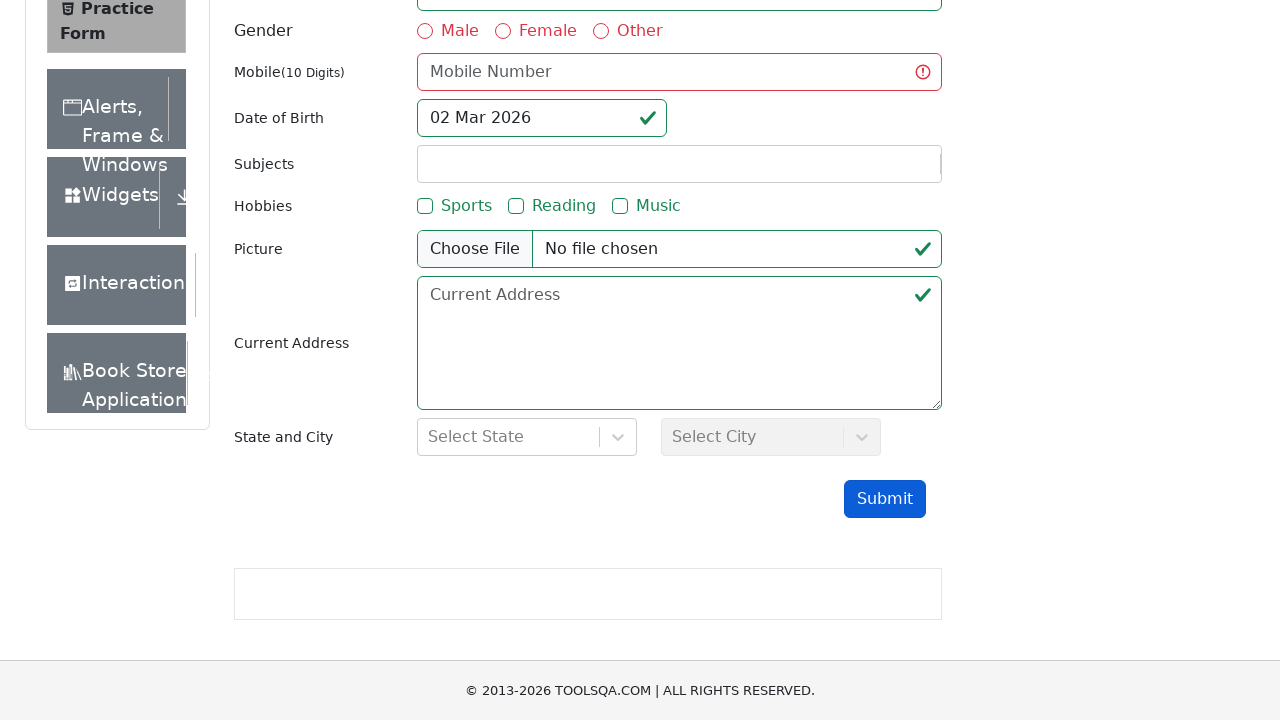